Tests page scrolling functionality by repeatedly scrolling down to the bottom of the page and back to the top.

Starting URL: https://buzzorange.com/techorange/

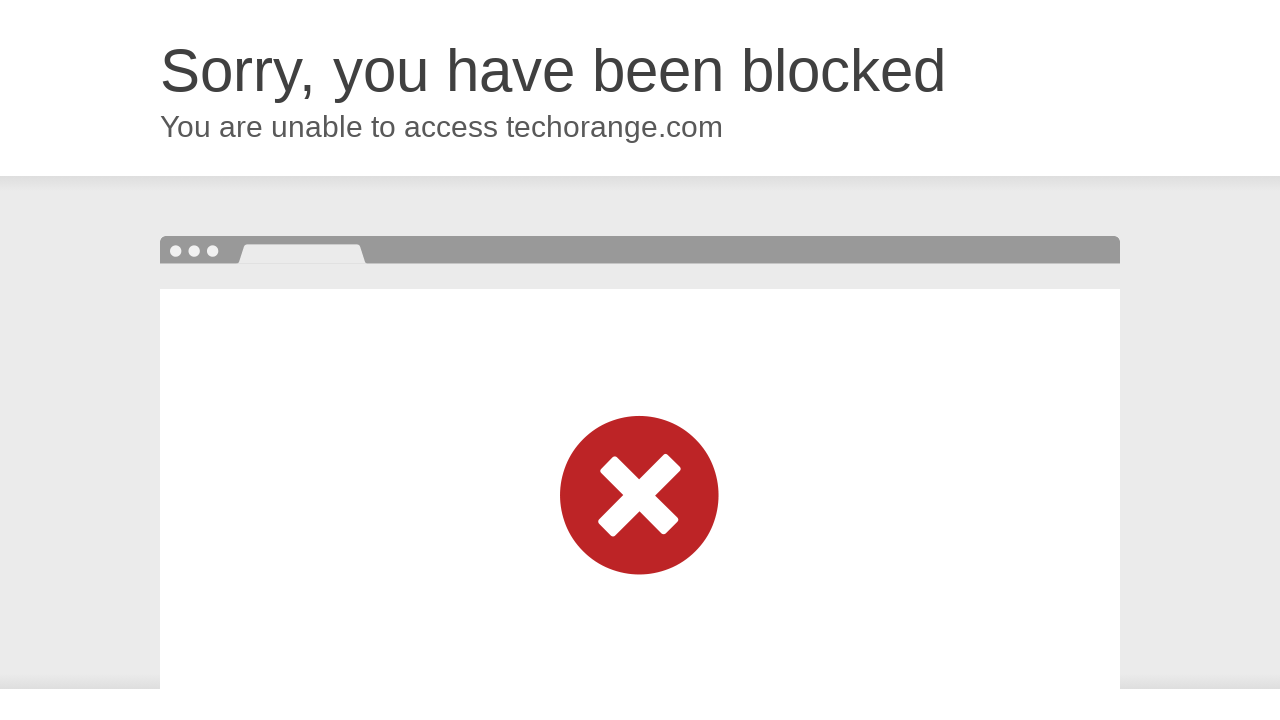

Scrolled down to bottom of page
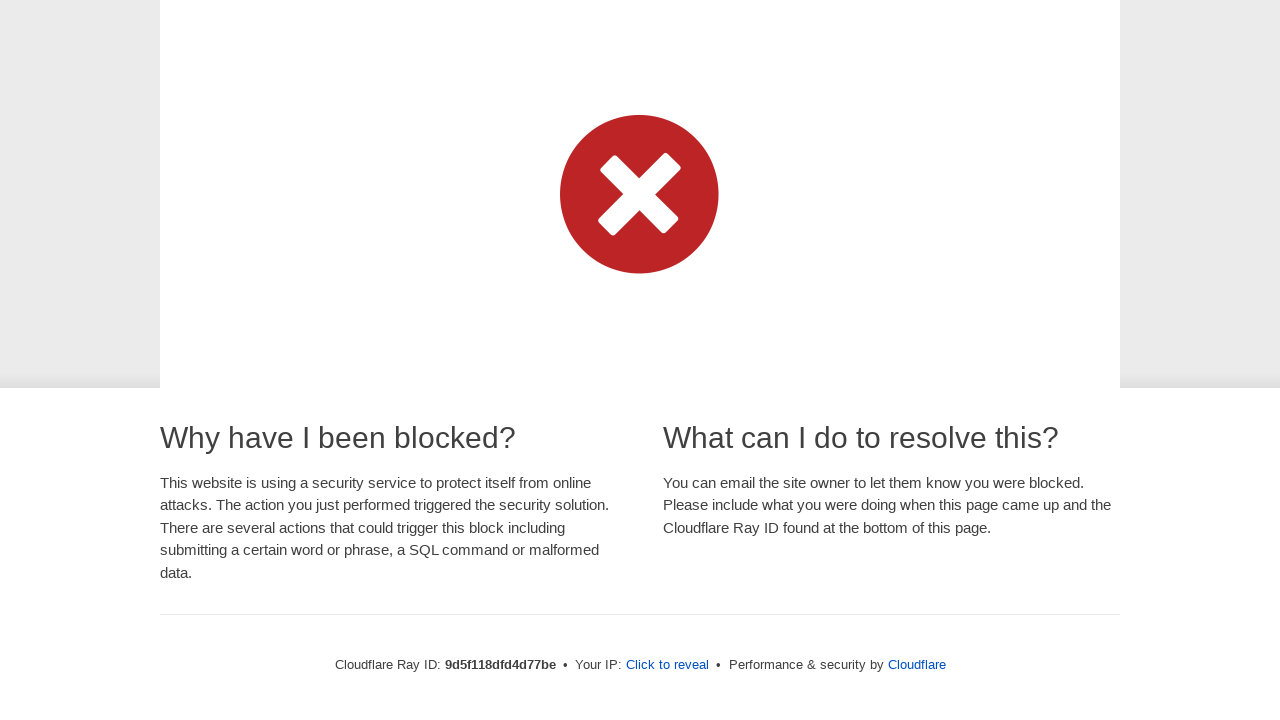

Scrolled down to bottom of page again
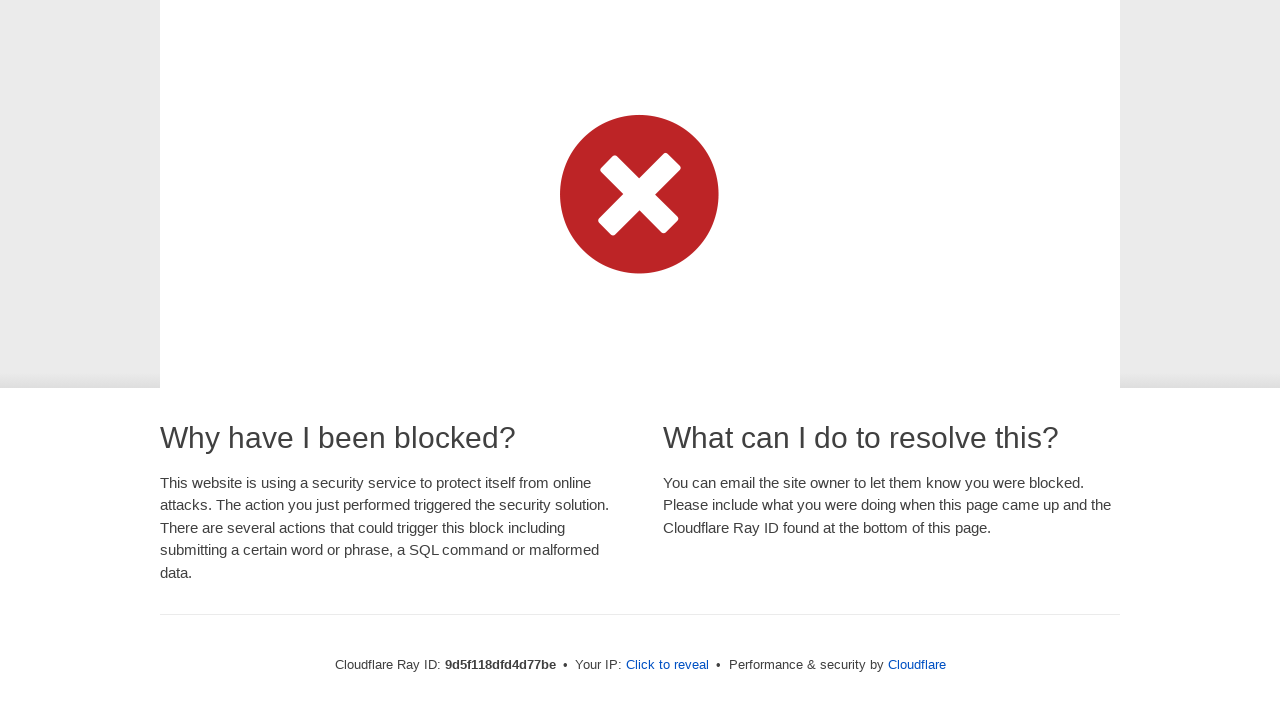

Scrolled back to top of page
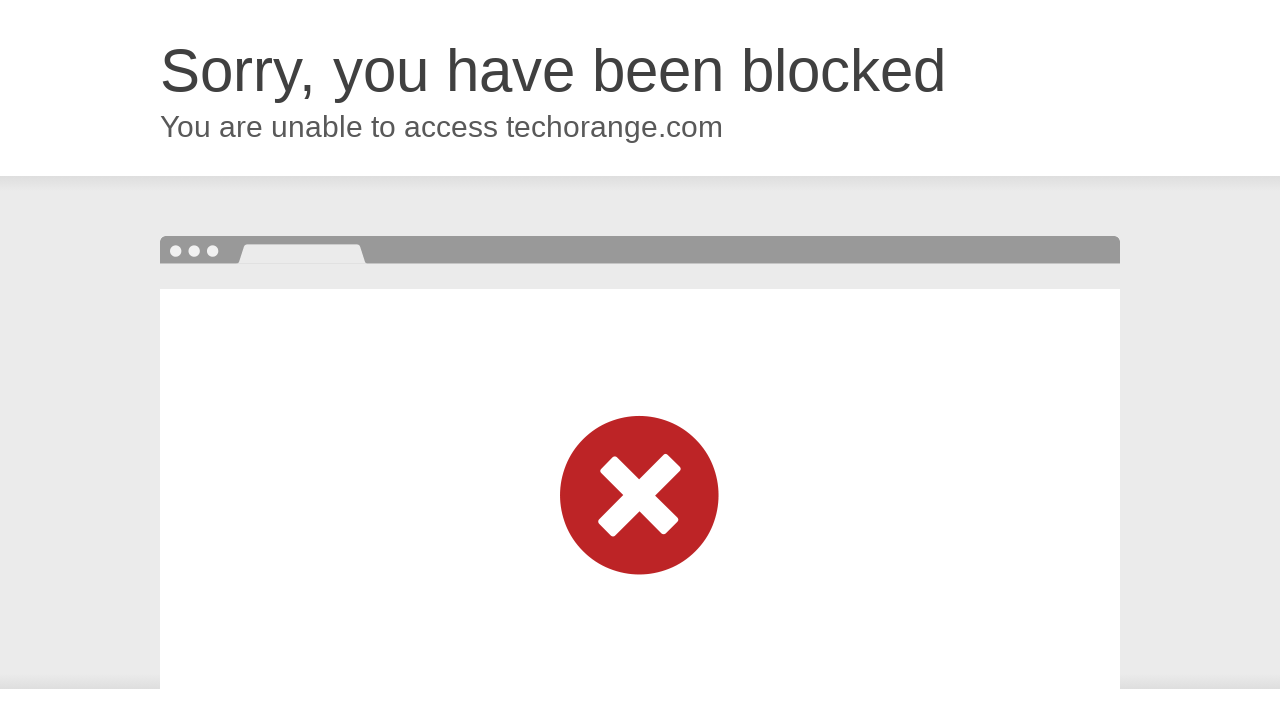

Scrolled down to bottom of page
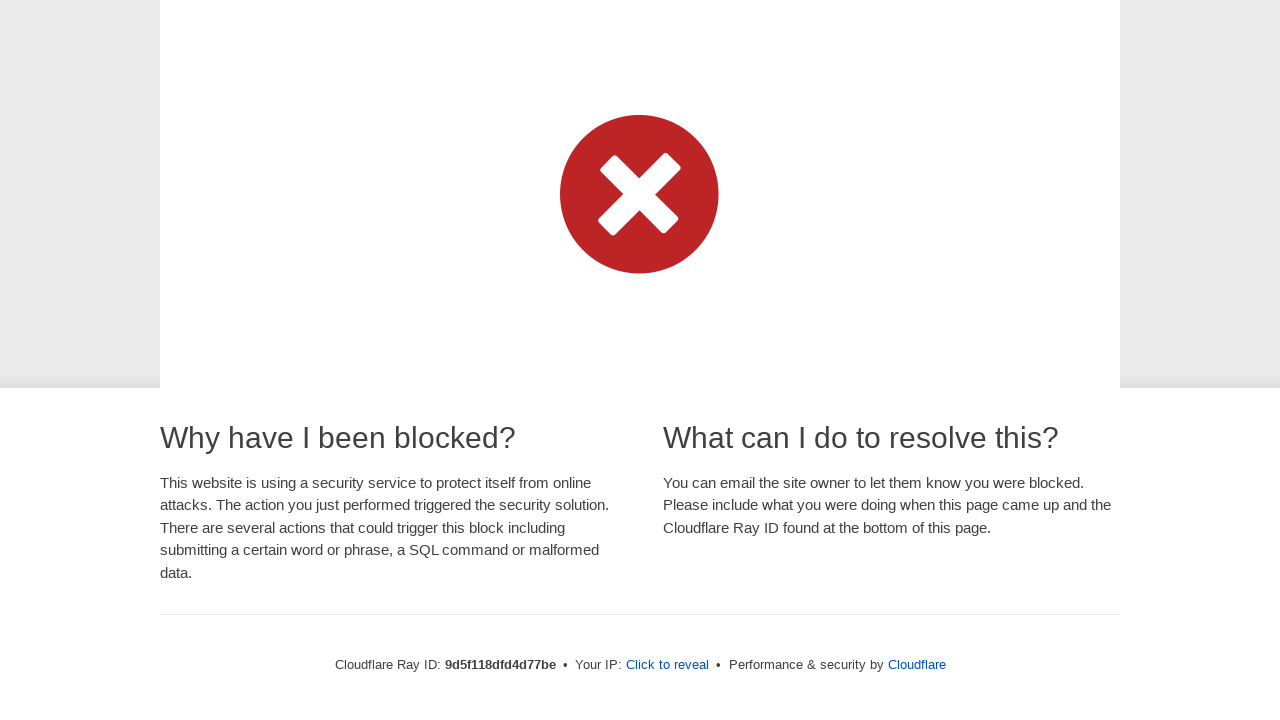

Scrolled back to top of page
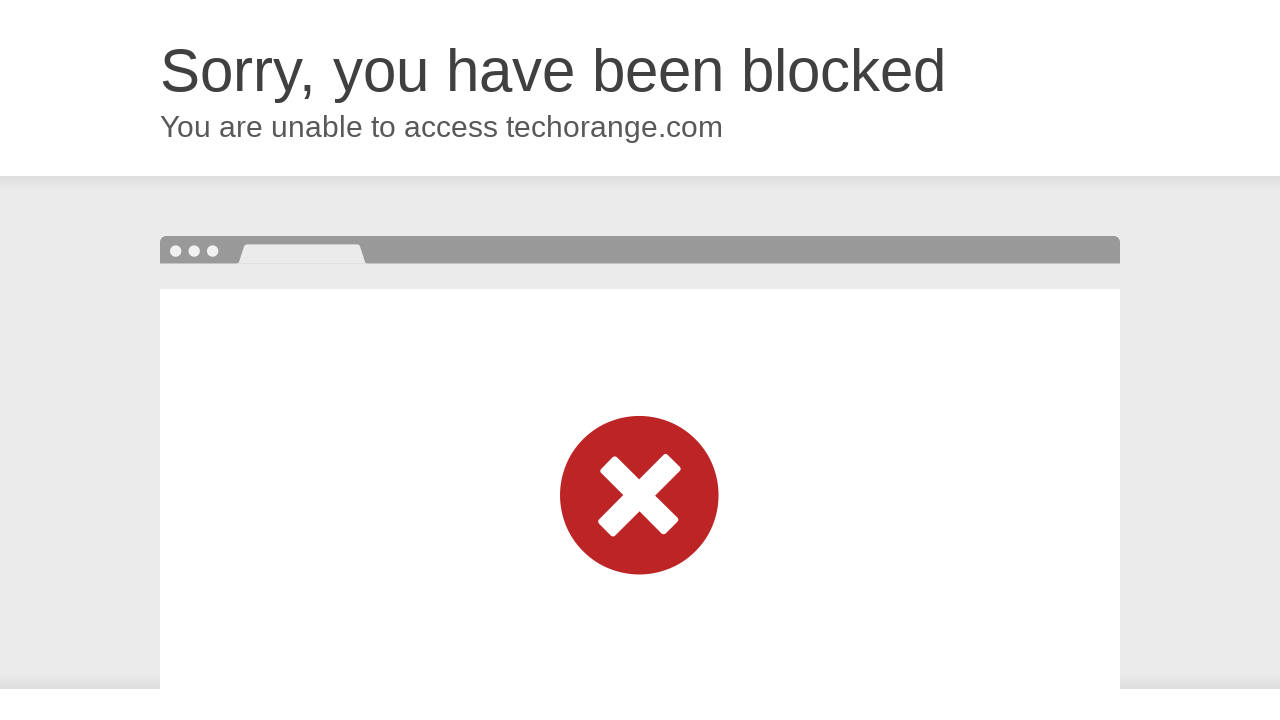

Scrolled down to bottom of page
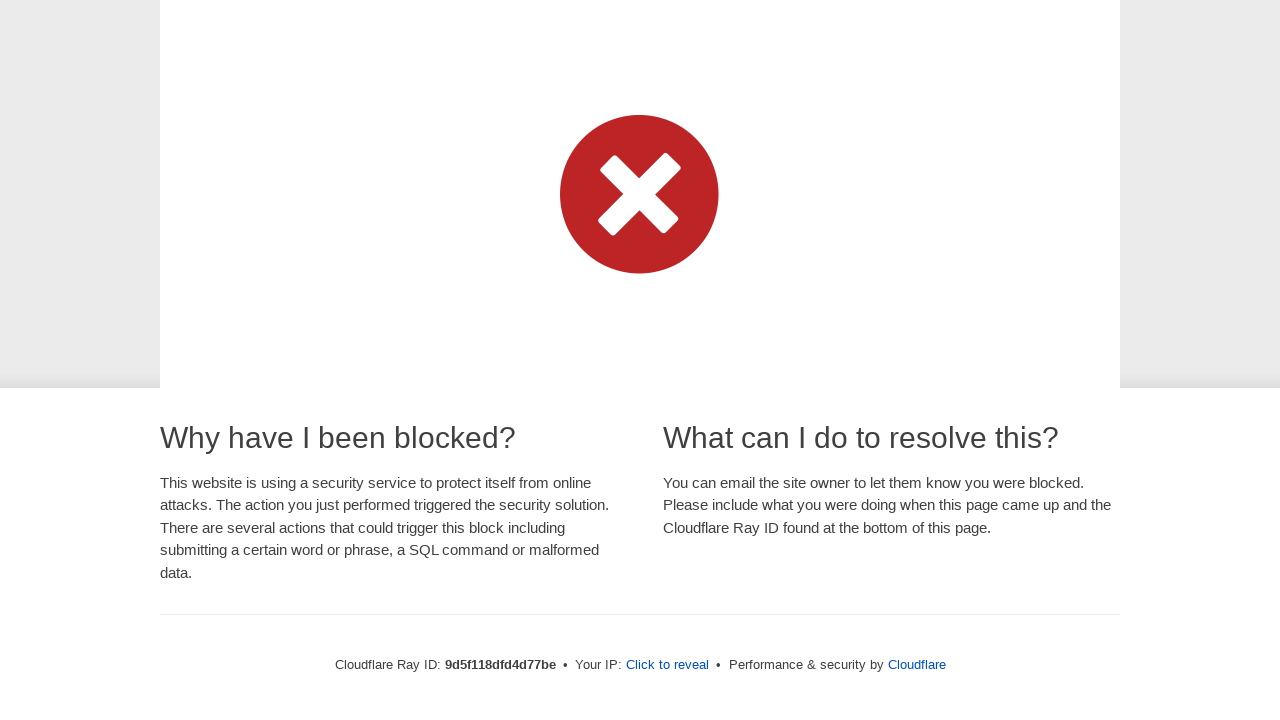

Scrolled back to top of page
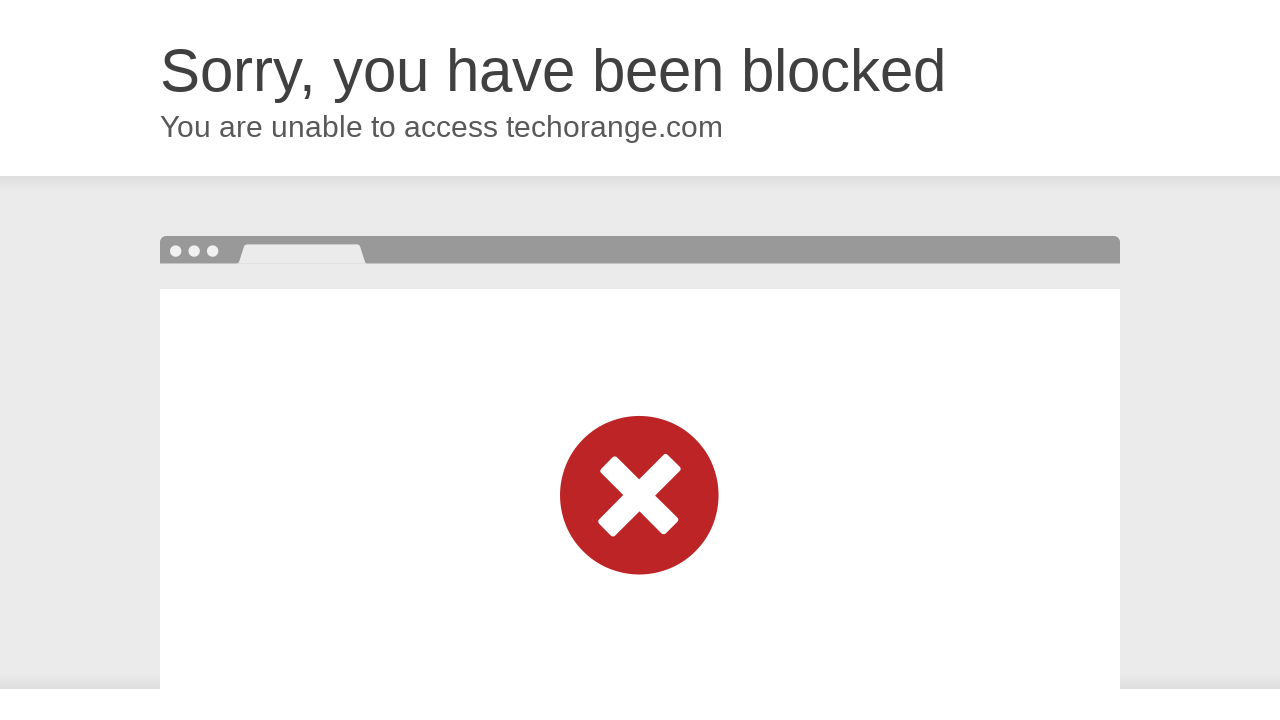

Scrolled down to bottom of page
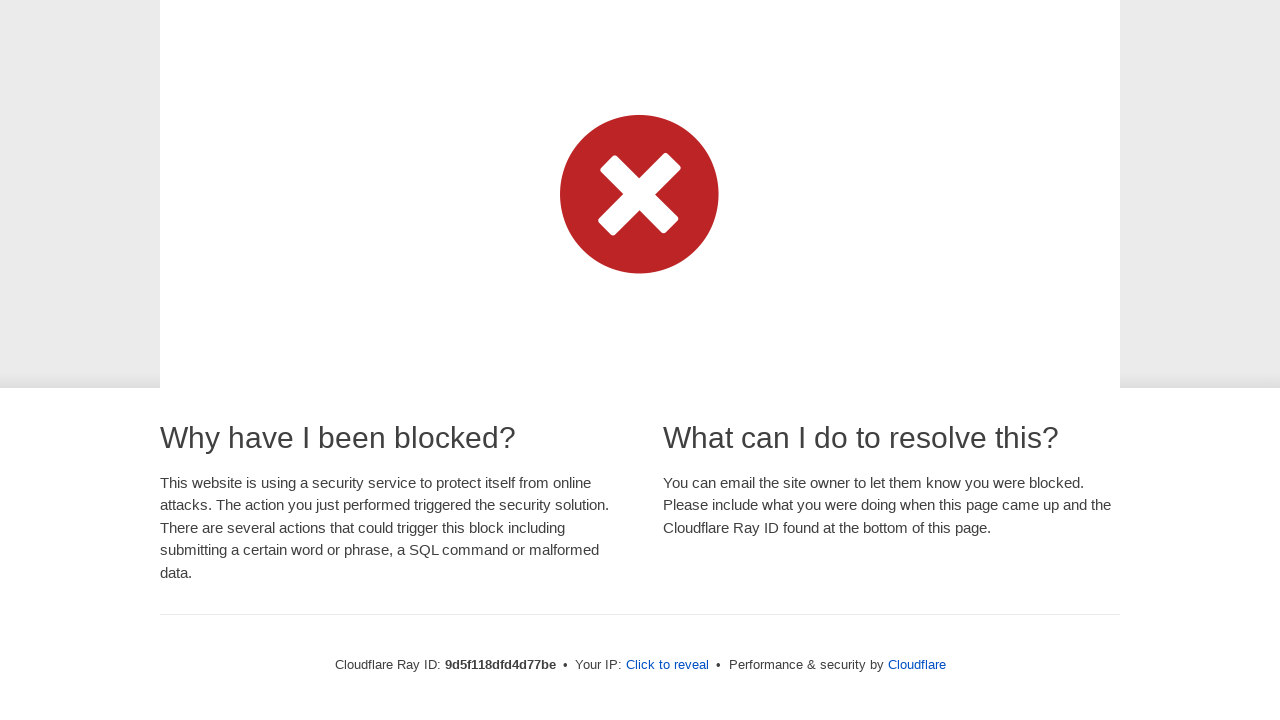

Scrolled back to top of page
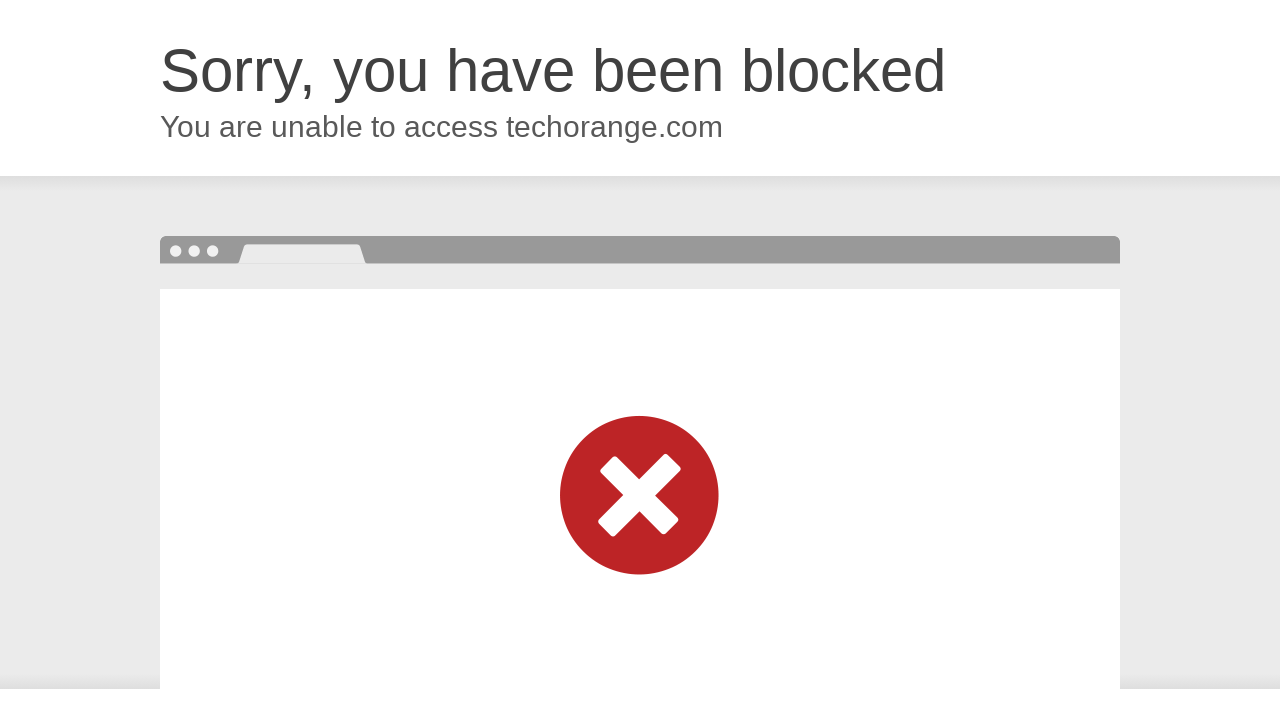

Scrolled down to bottom of page
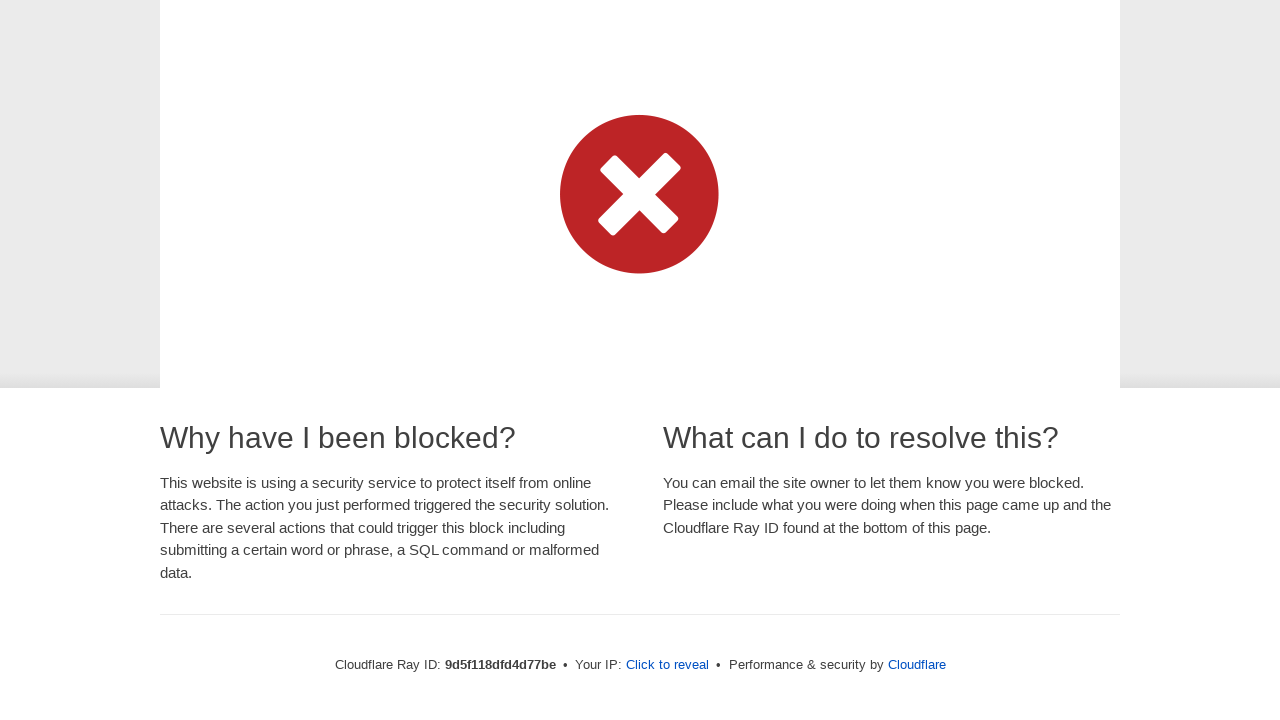

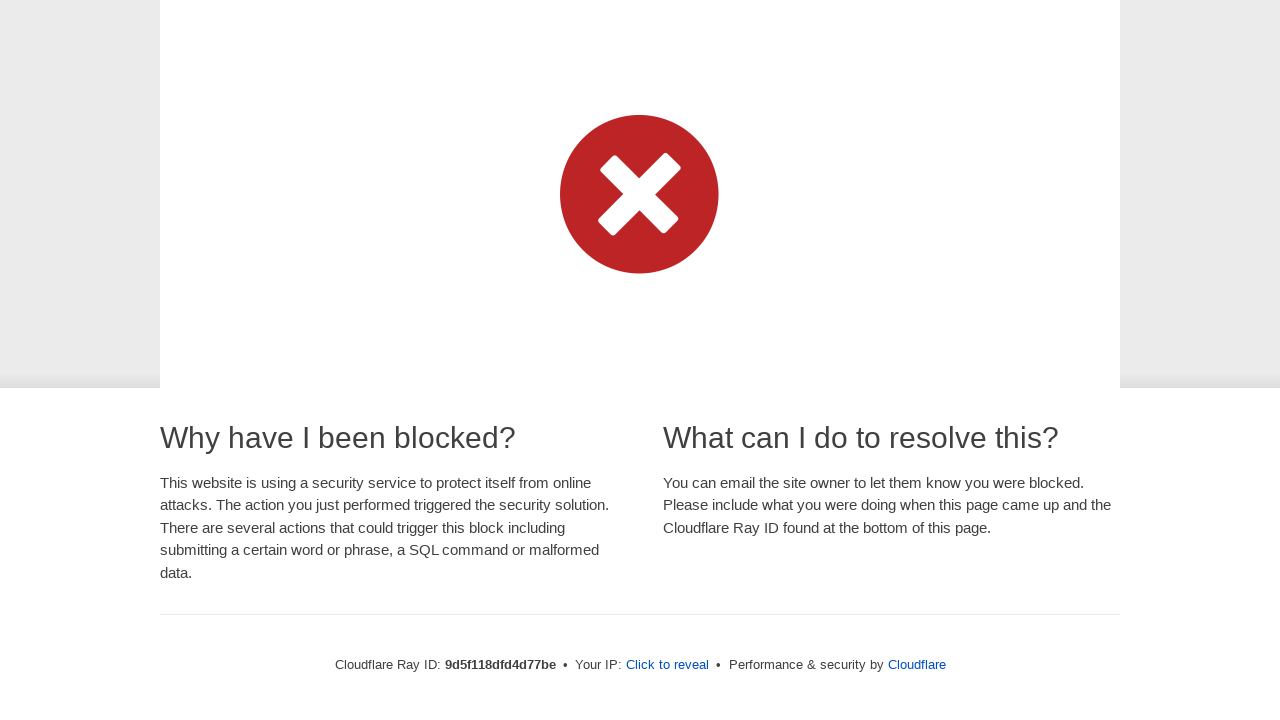